Tests JavaScript prompt box functionality by switching to iframe, triggering a prompt, entering text, and accepting it

Starting URL: https://www.w3schools.com/js/tryit.asp?filename=tryjs_prompt

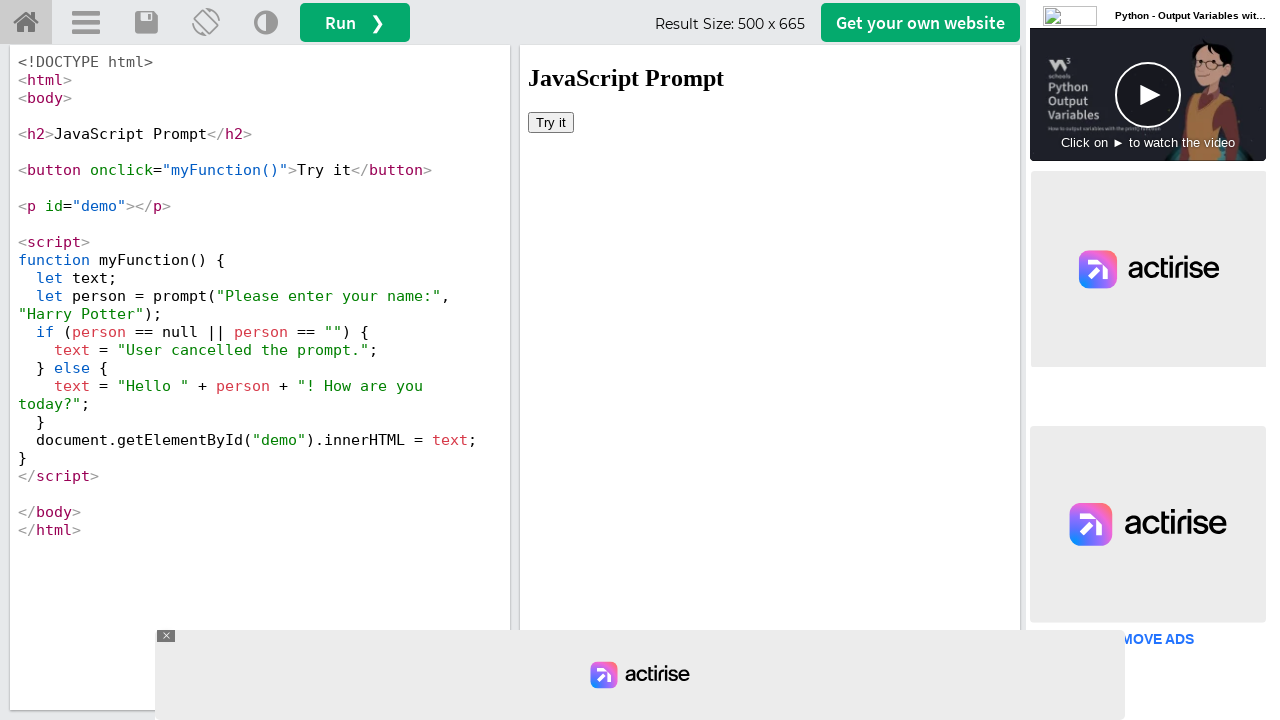

Located iframe with demo content
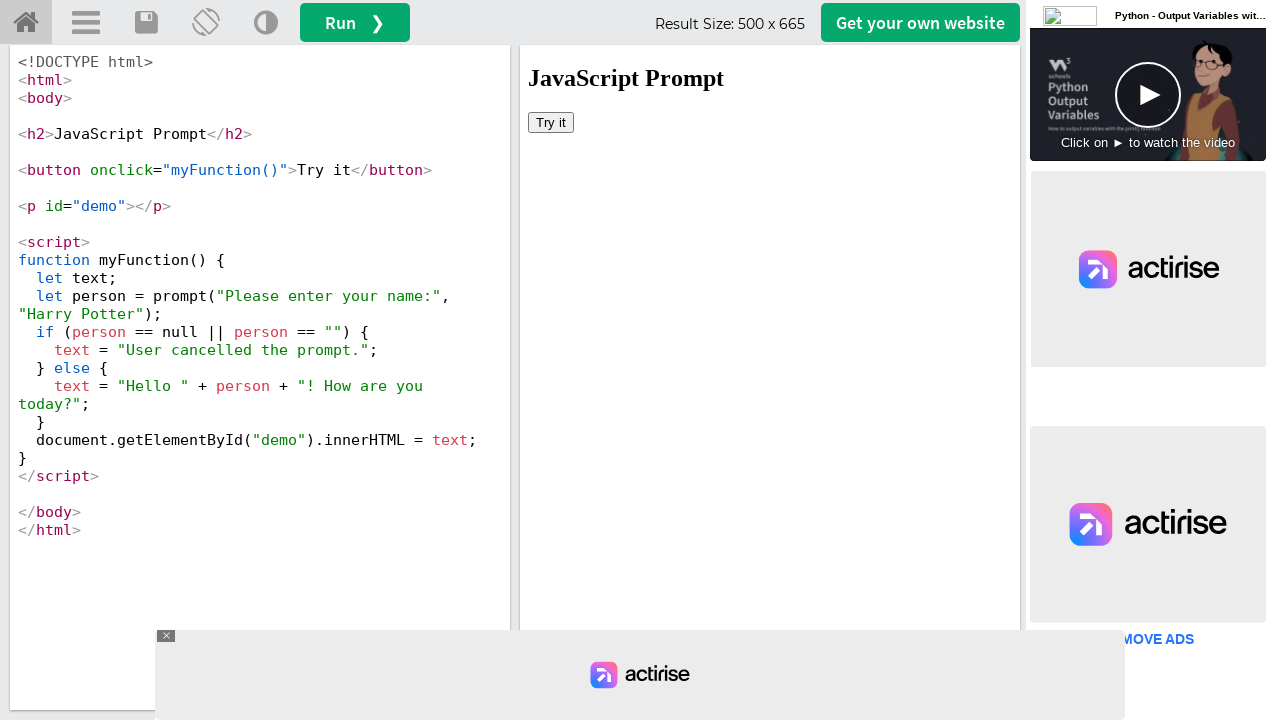

Clicked button to trigger prompt dialog at (551, 122) on iframe#iframeResult >> nth=0 >> internal:control=enter-frame >> button
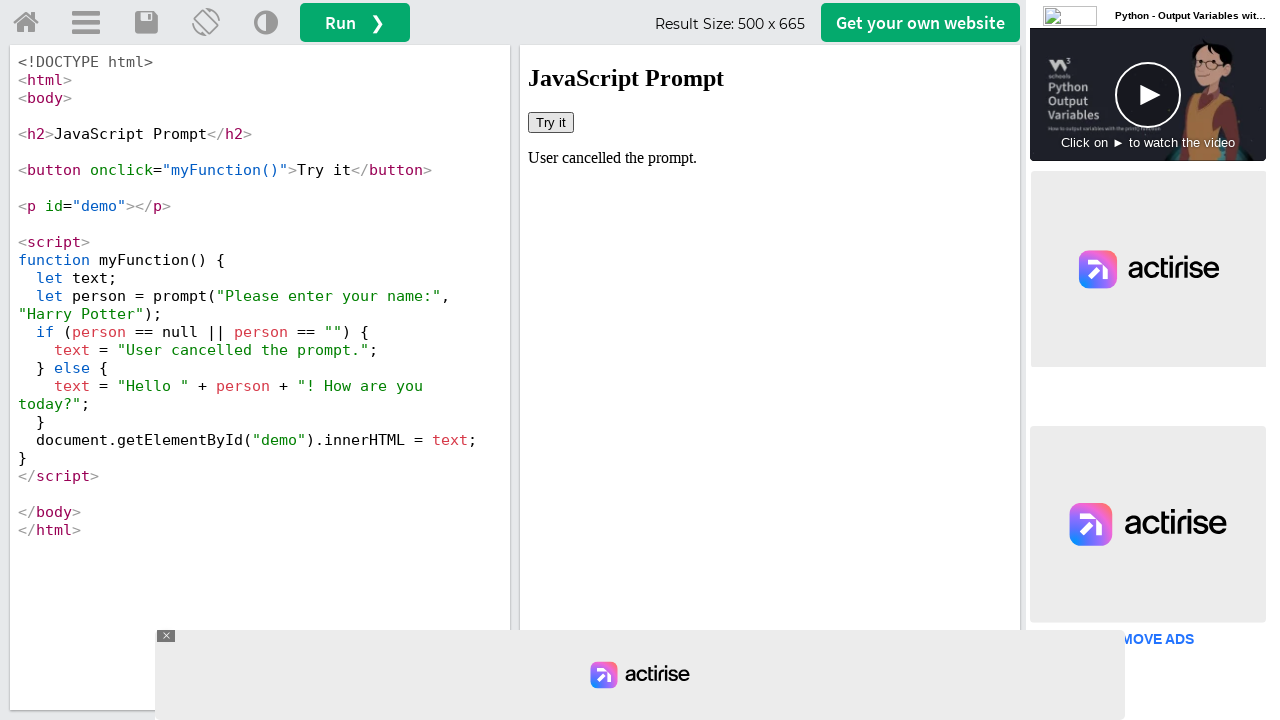

Set up dialog handler to accept prompt with text 'ipsita'
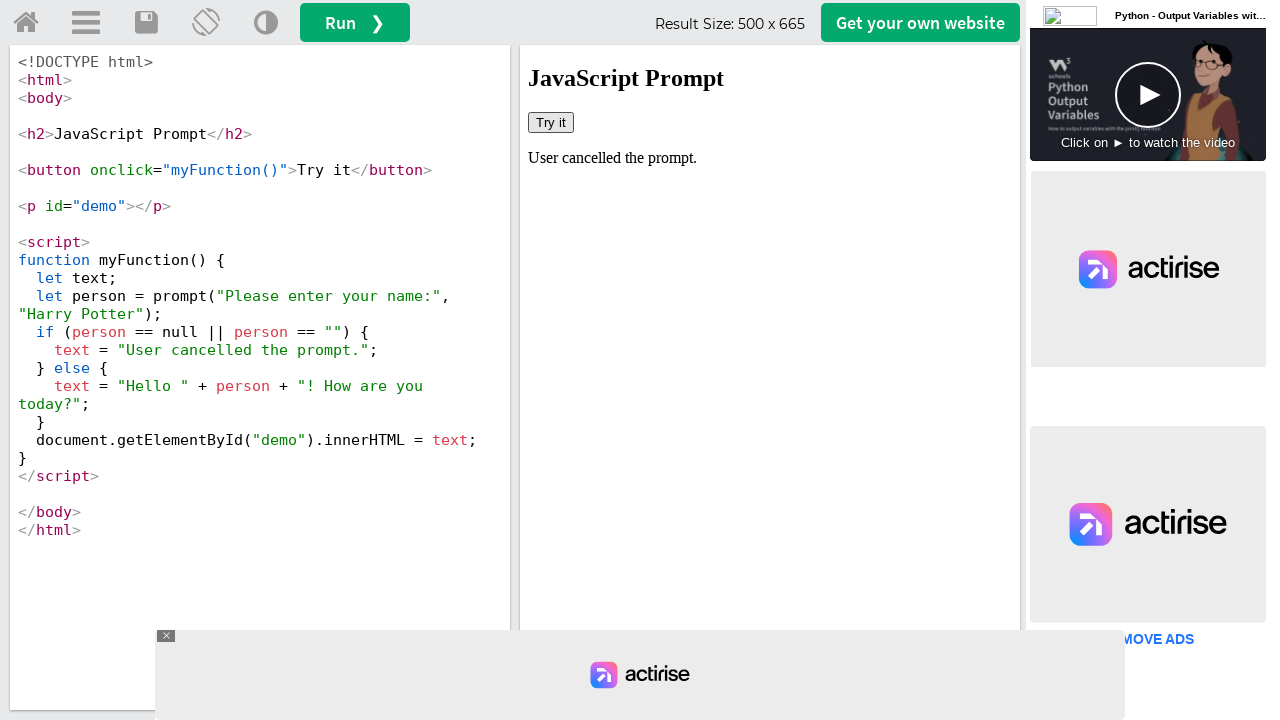

Clicked button again to trigger prompt with handler ready at (551, 122) on iframe#iframeResult >> nth=0 >> internal:control=enter-frame >> button
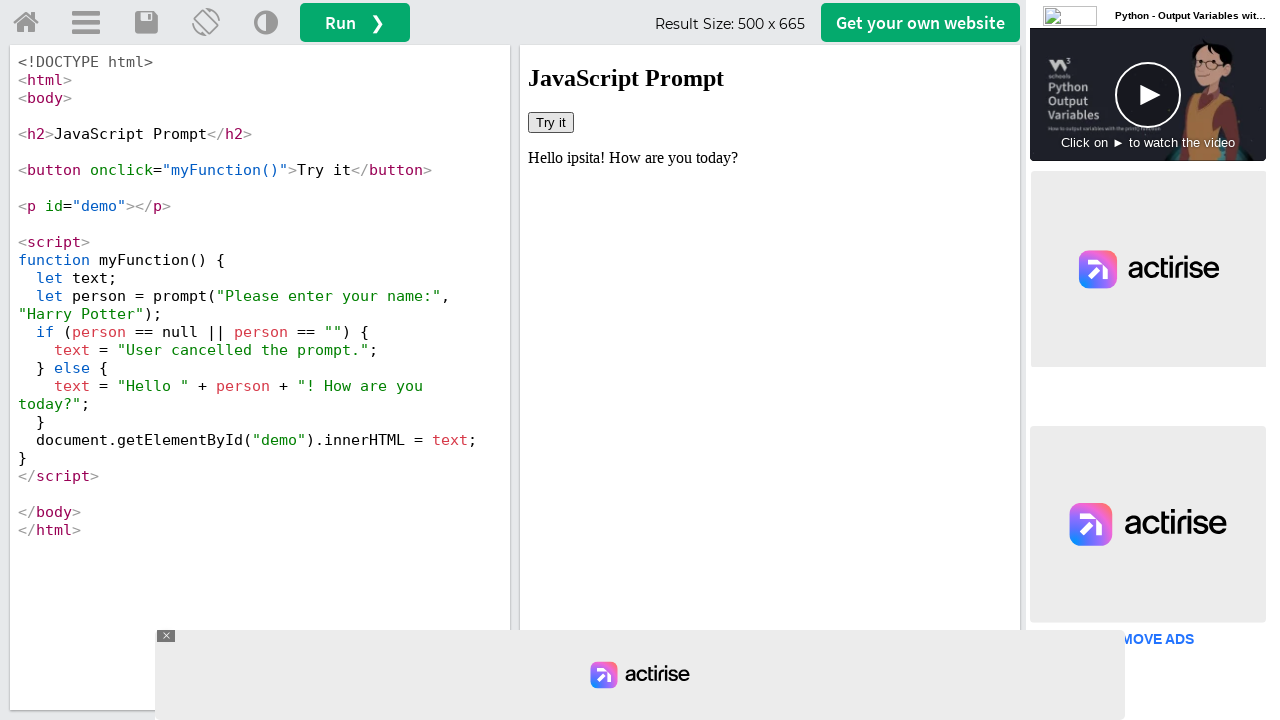

Waited for result to be displayed
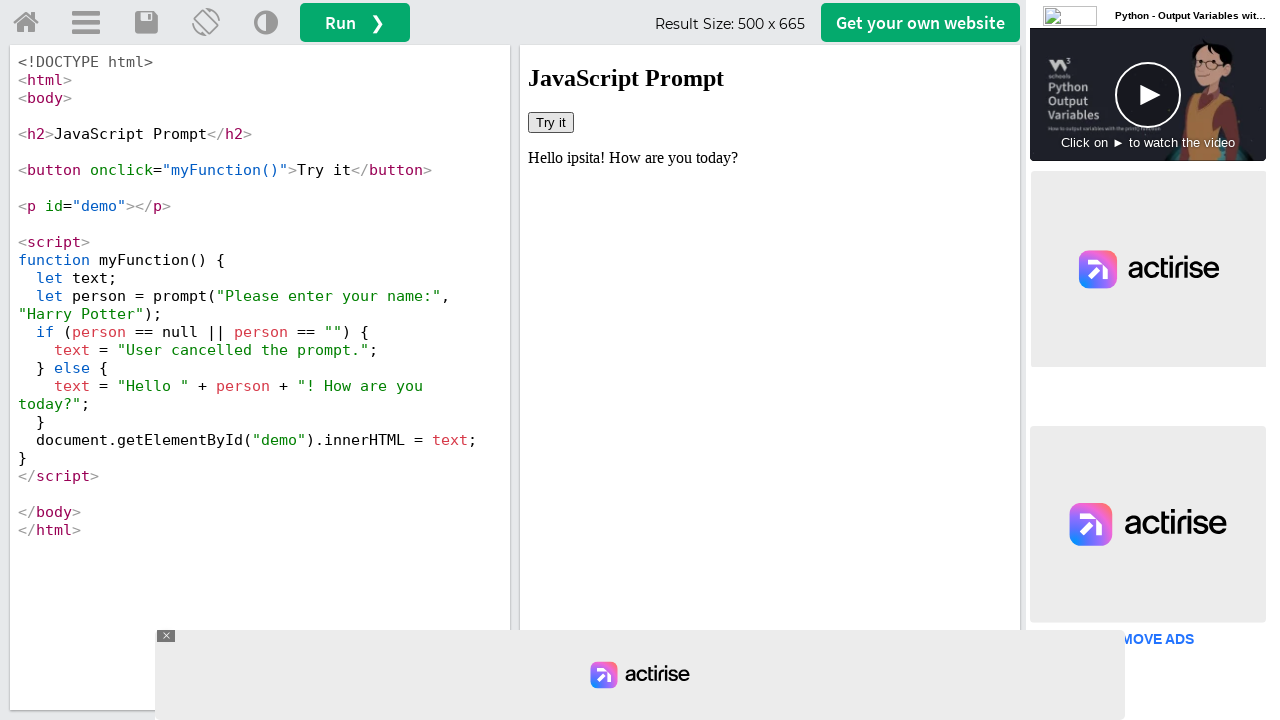

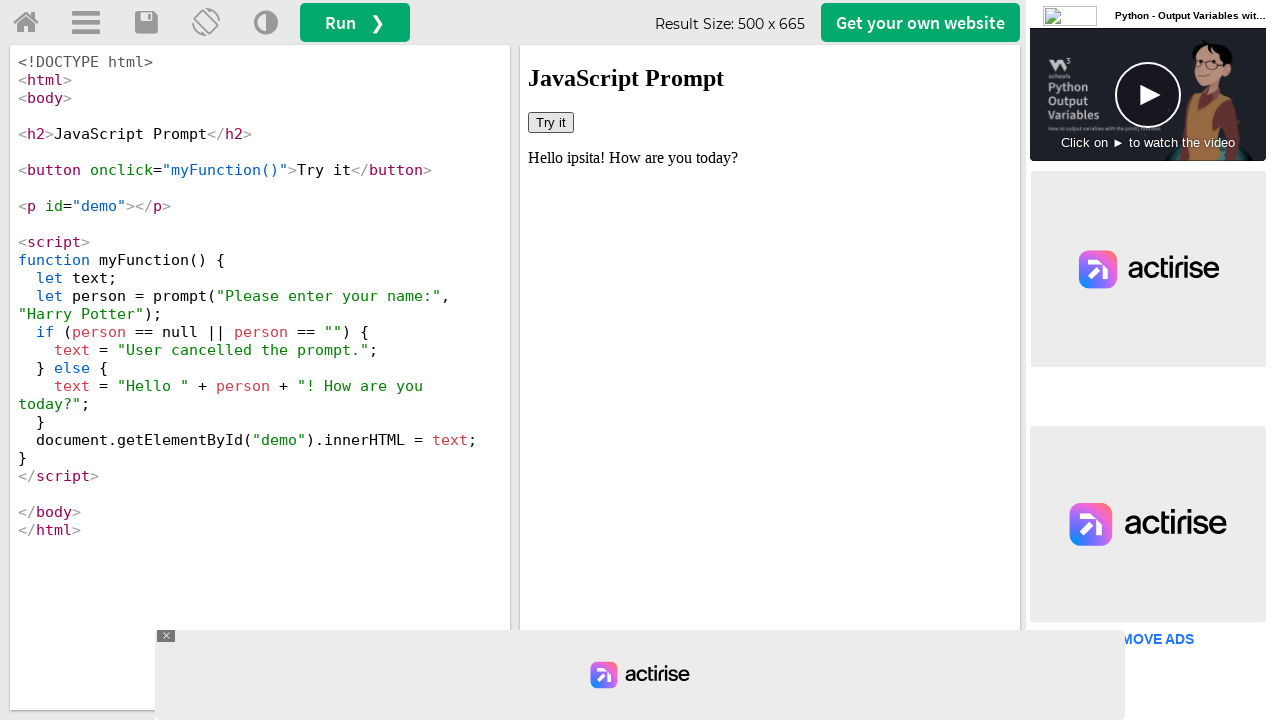